Tests Zappos homepage search functionality by entering "Green Shoes" in the search box and submitting the search form

Starting URL: https://www.zappos.com

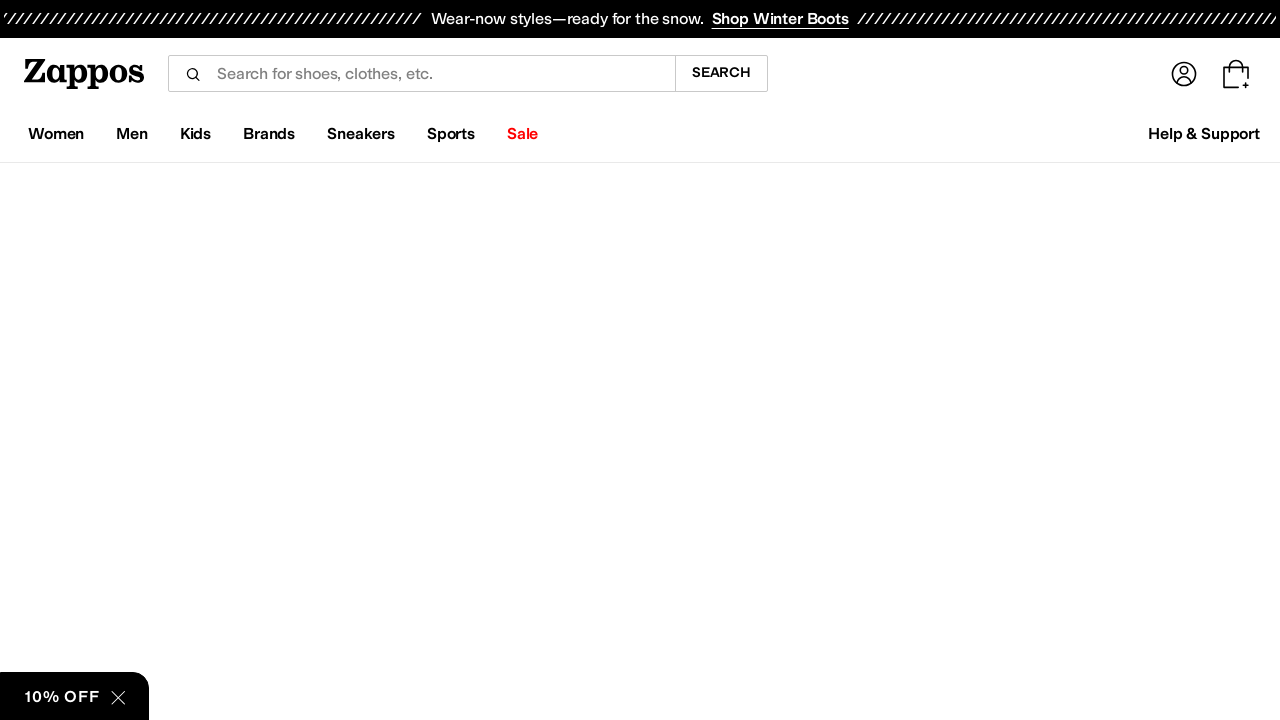

Entered 'Green Shoes' in search box on input[name='term']
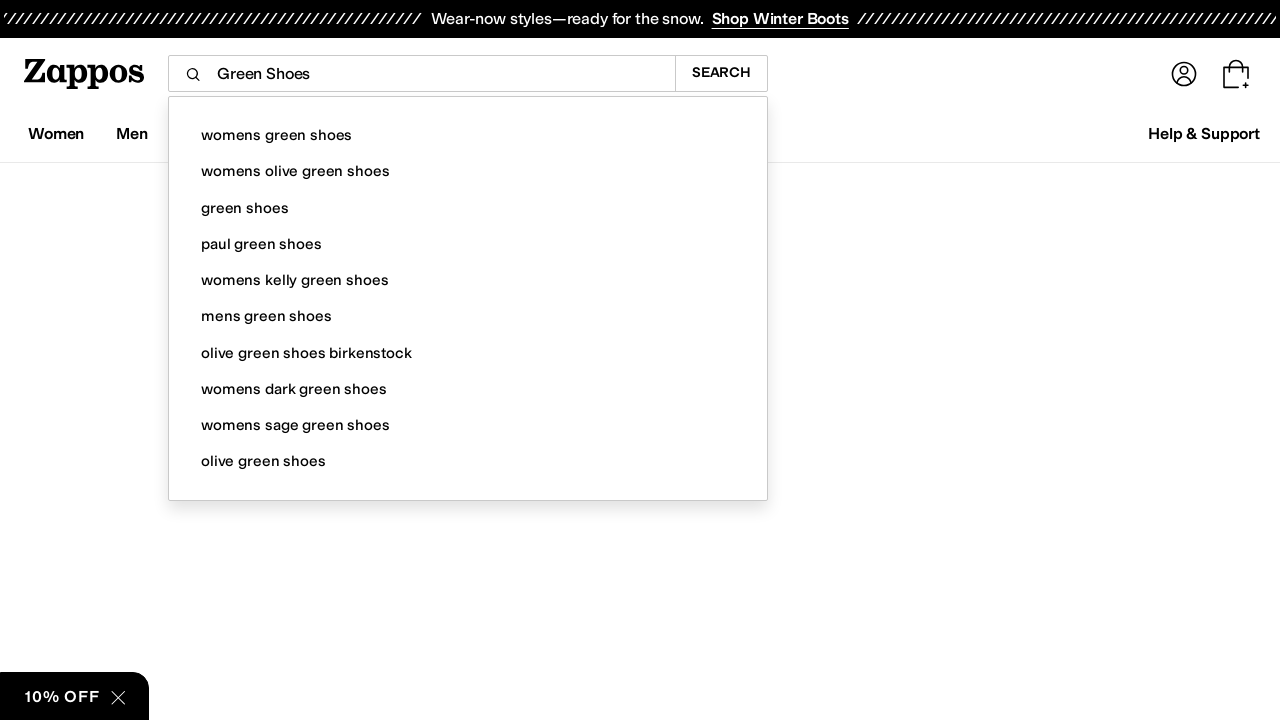

Pressed Enter to submit search form on input[name='term']
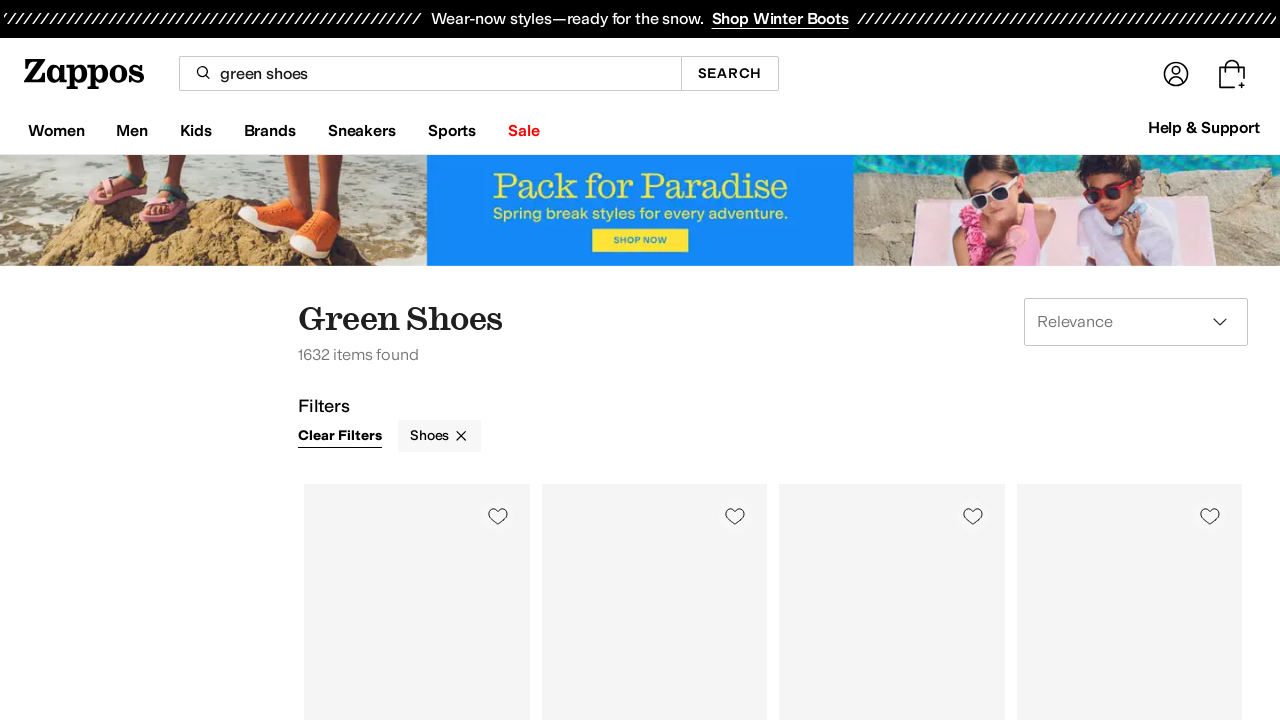

Search results page loaded
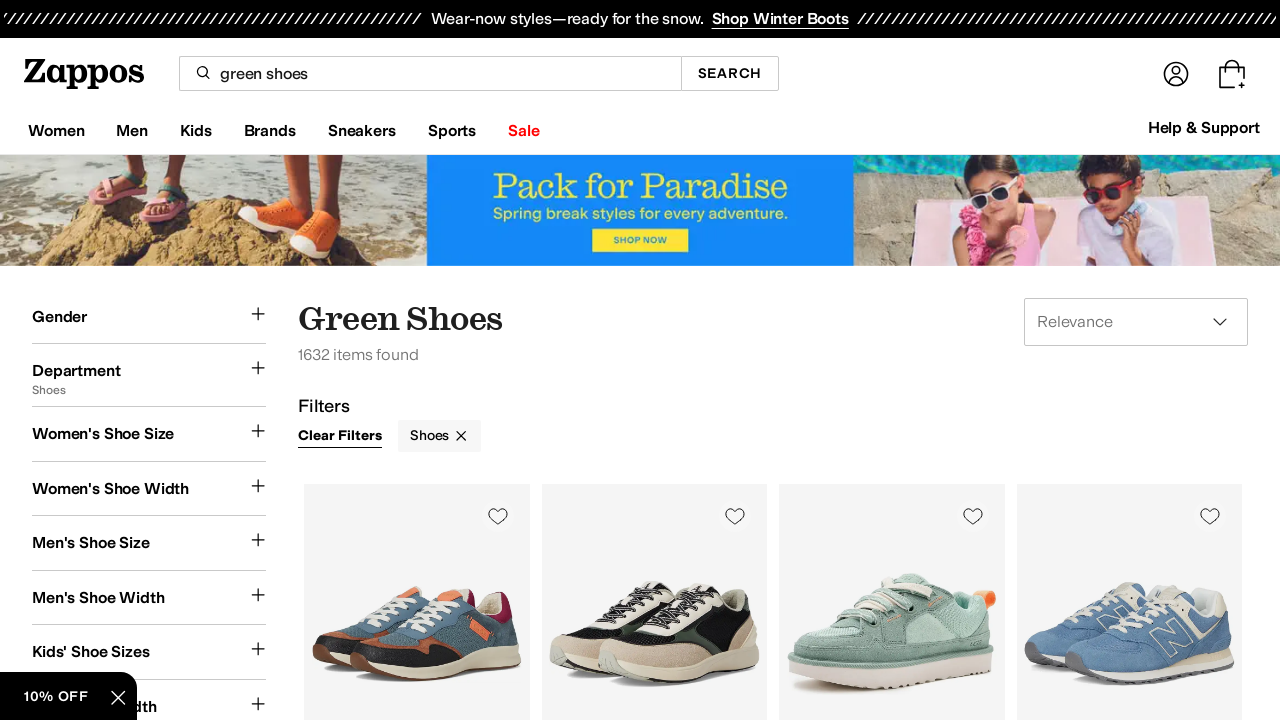

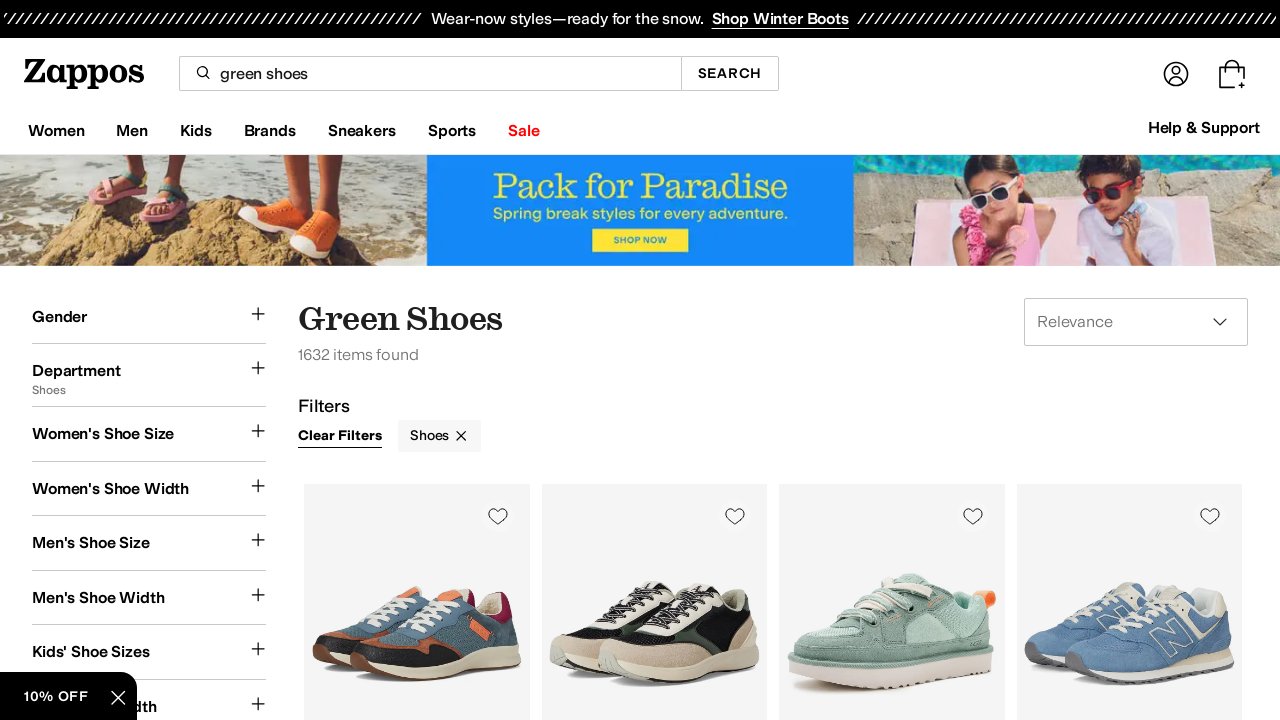